Tests filling an input with text and then clearing it completely.

Starting URL: https://example.cypress.io/commands/actions

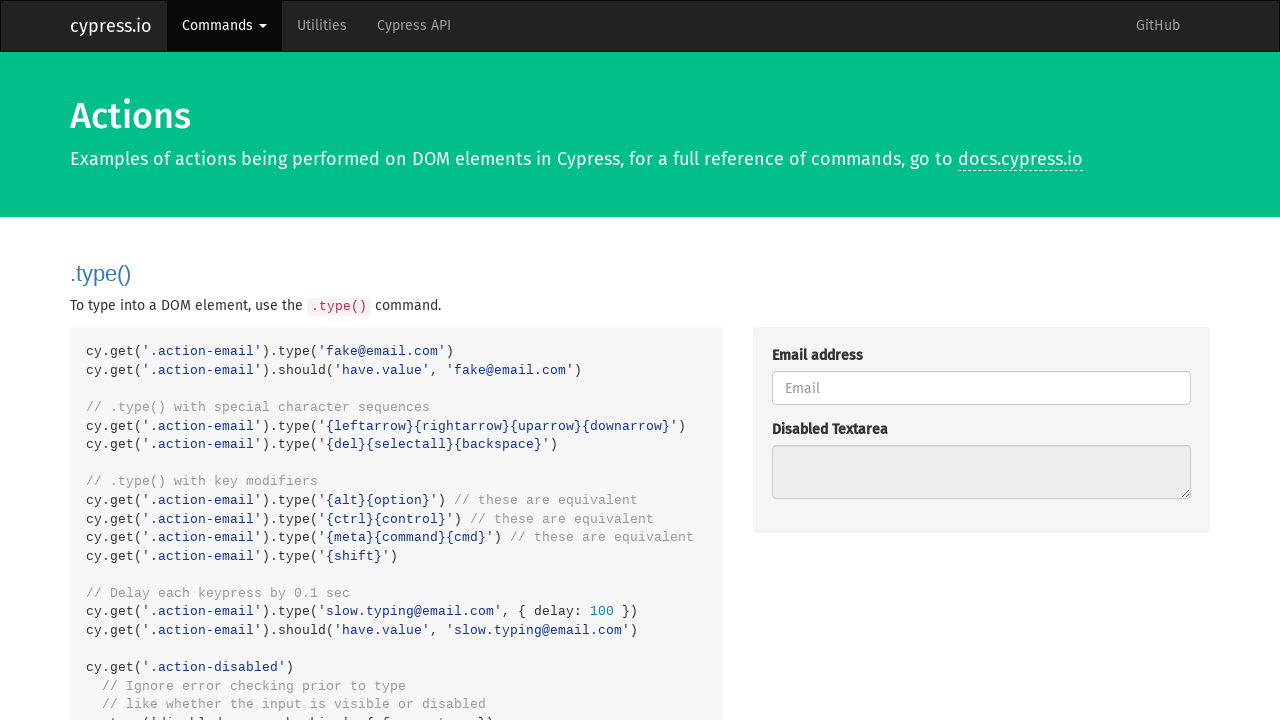

Navigated to actions example page
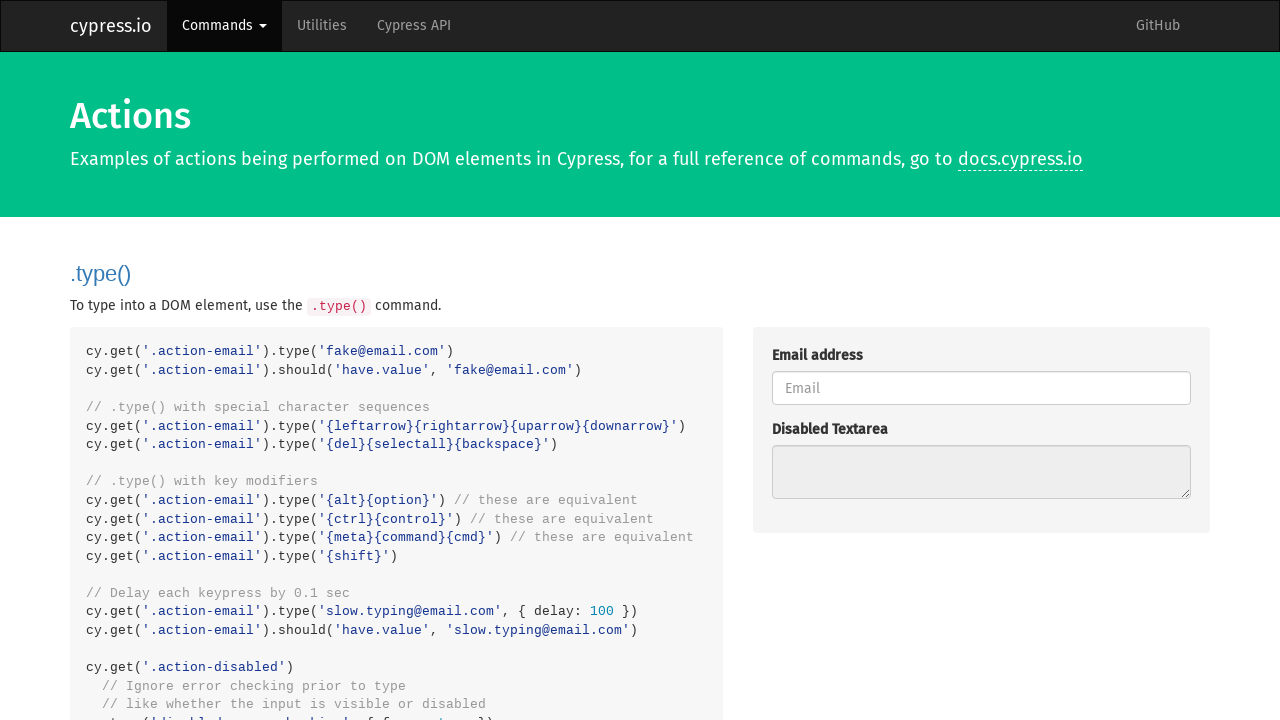

Filled input element with 'Clear this text' on .action-clear
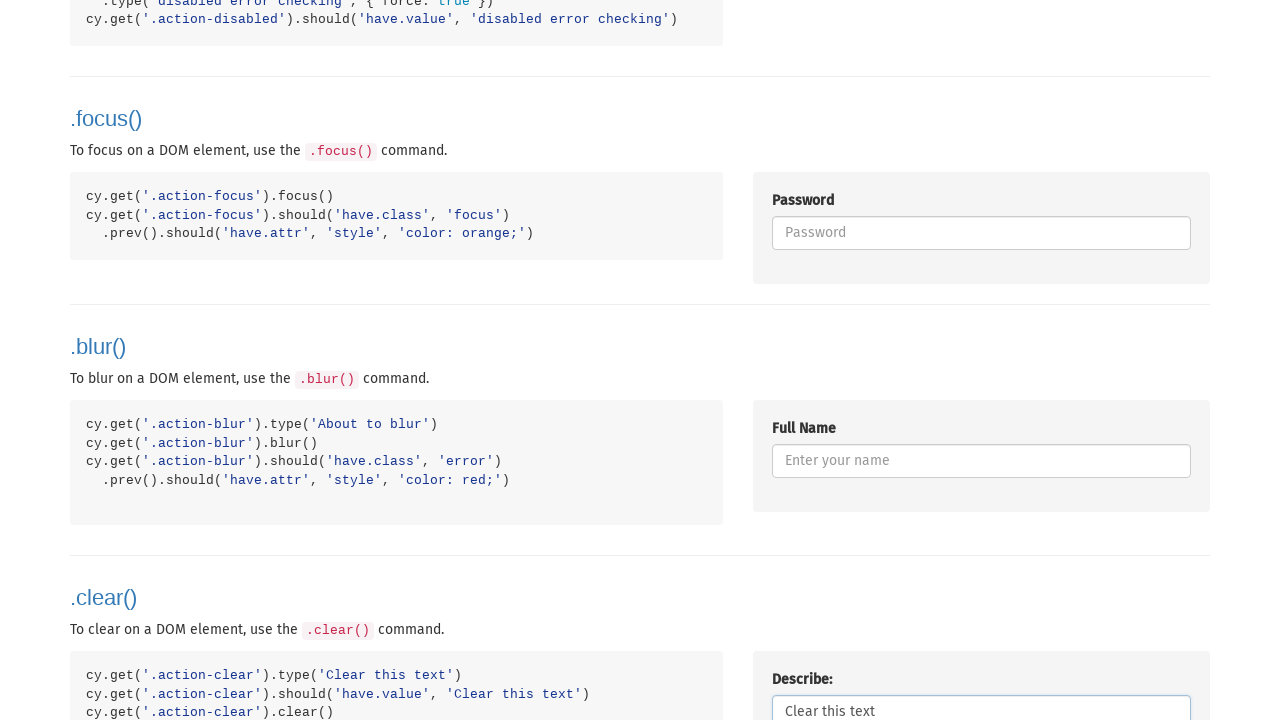

Cleared input element completely on .action-clear
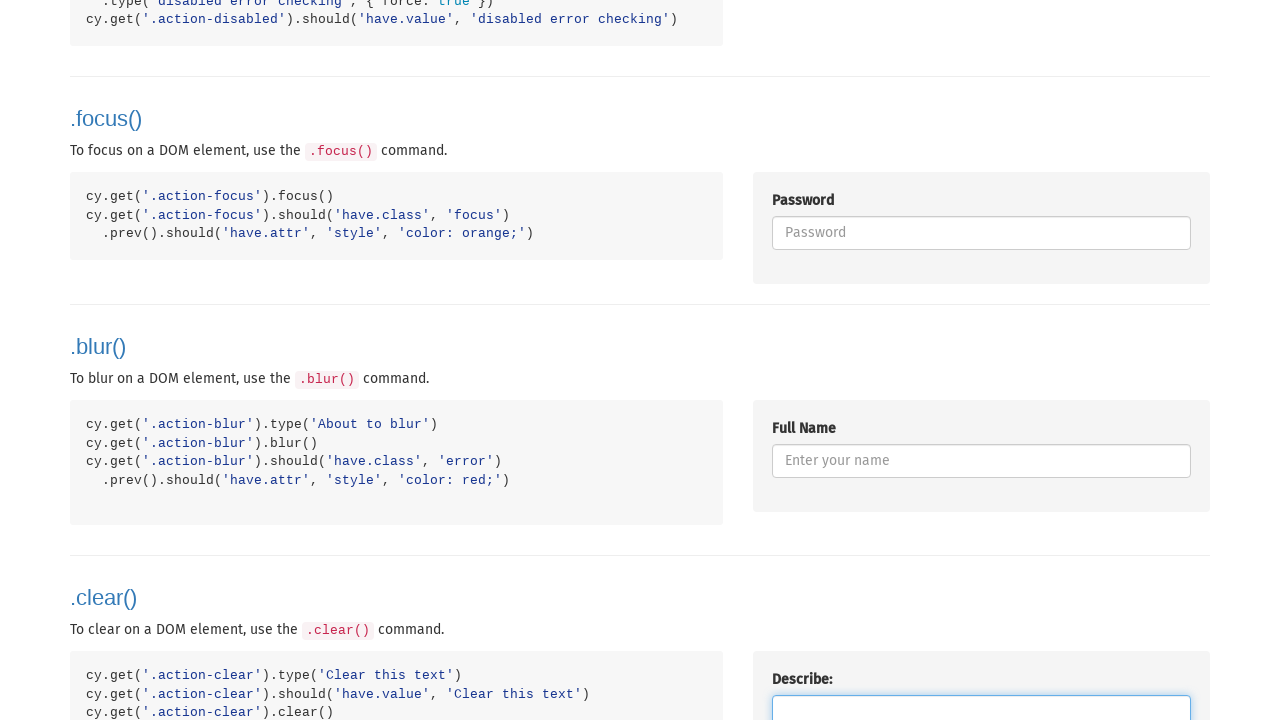

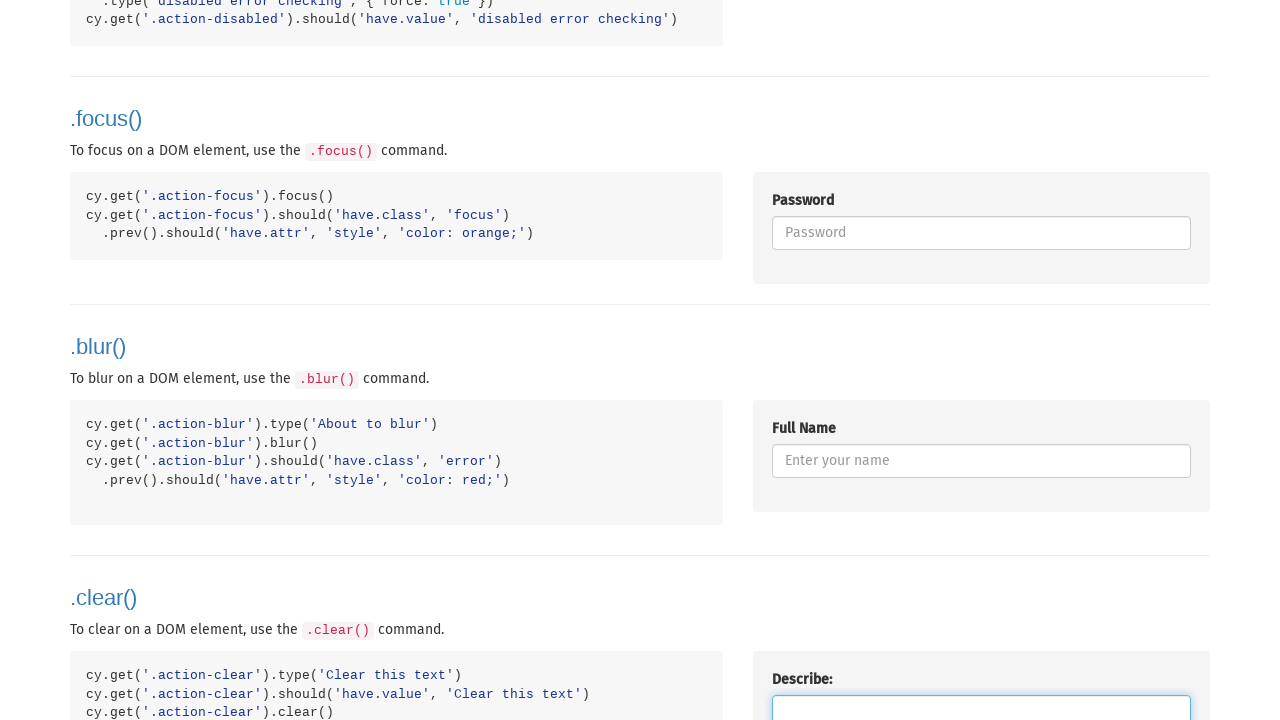